Tests interaction with iframes by switching to a frame, clicking a button inside it, handling the resulting alert, and then typing the alert message into a form field on the main page

Starting URL: https://wcaquino.me/selenium/componentes.html

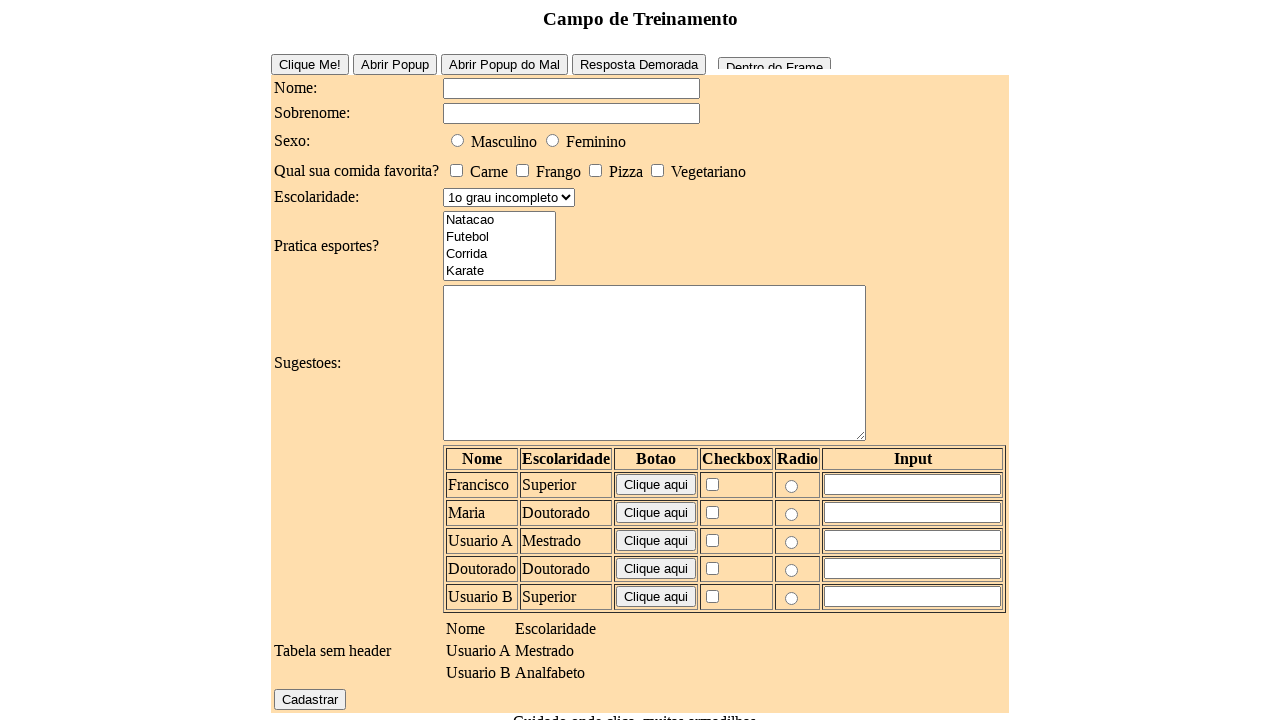

Clicked button inside iframe #frame1 at (774, 59) on #frame1 >> internal:control=enter-frame >> #frameButton
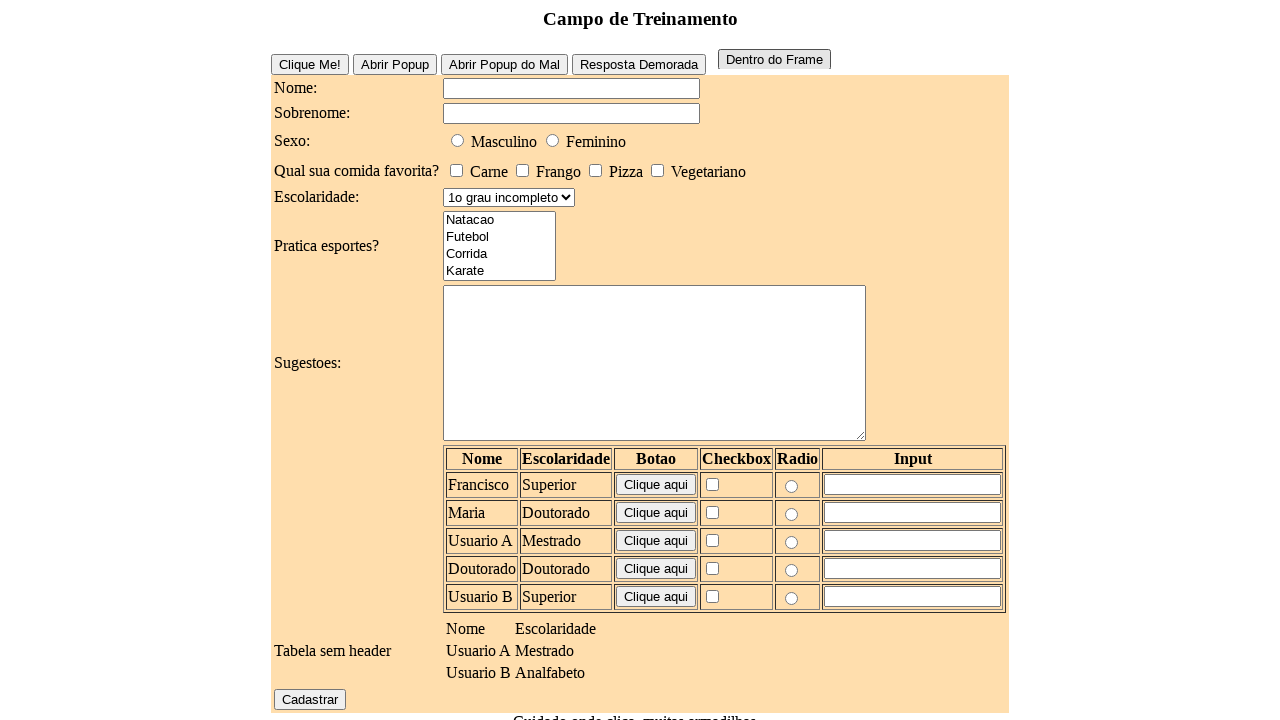

Set up alert dialog handler to accept alerts
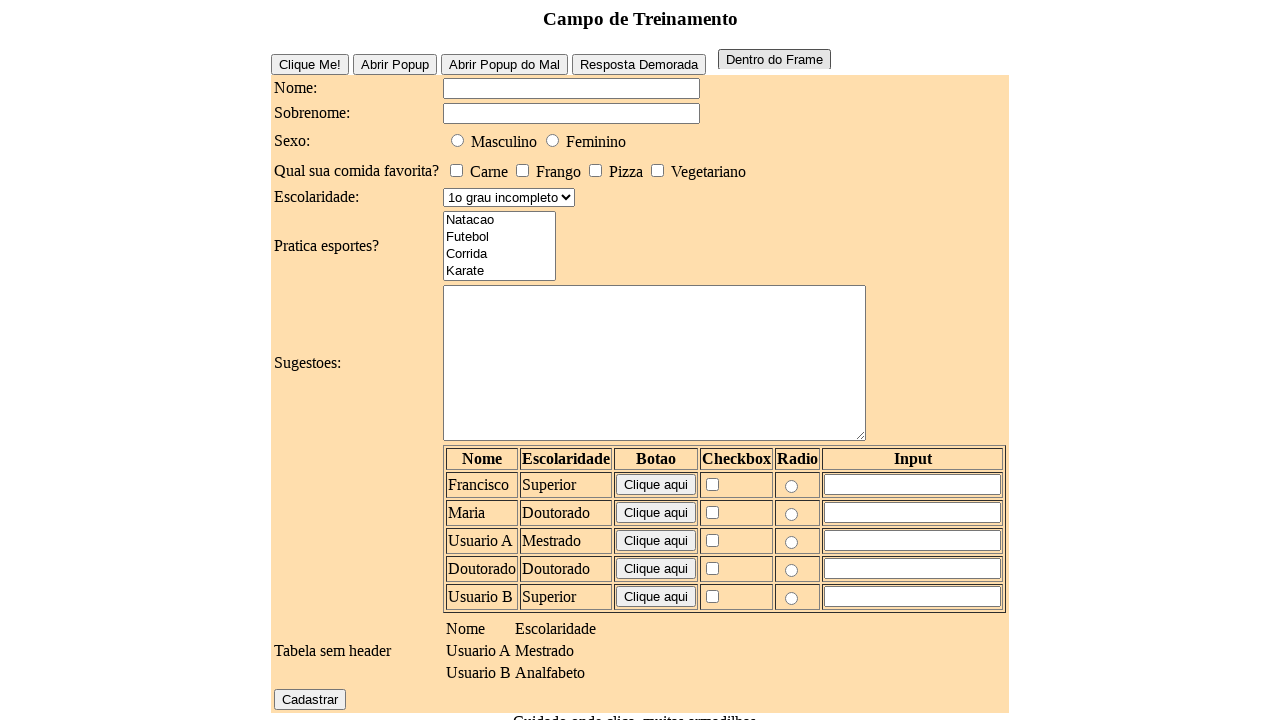

Filled form field with 'Frame OK!' after alert was handled on #elementosForm\:nome
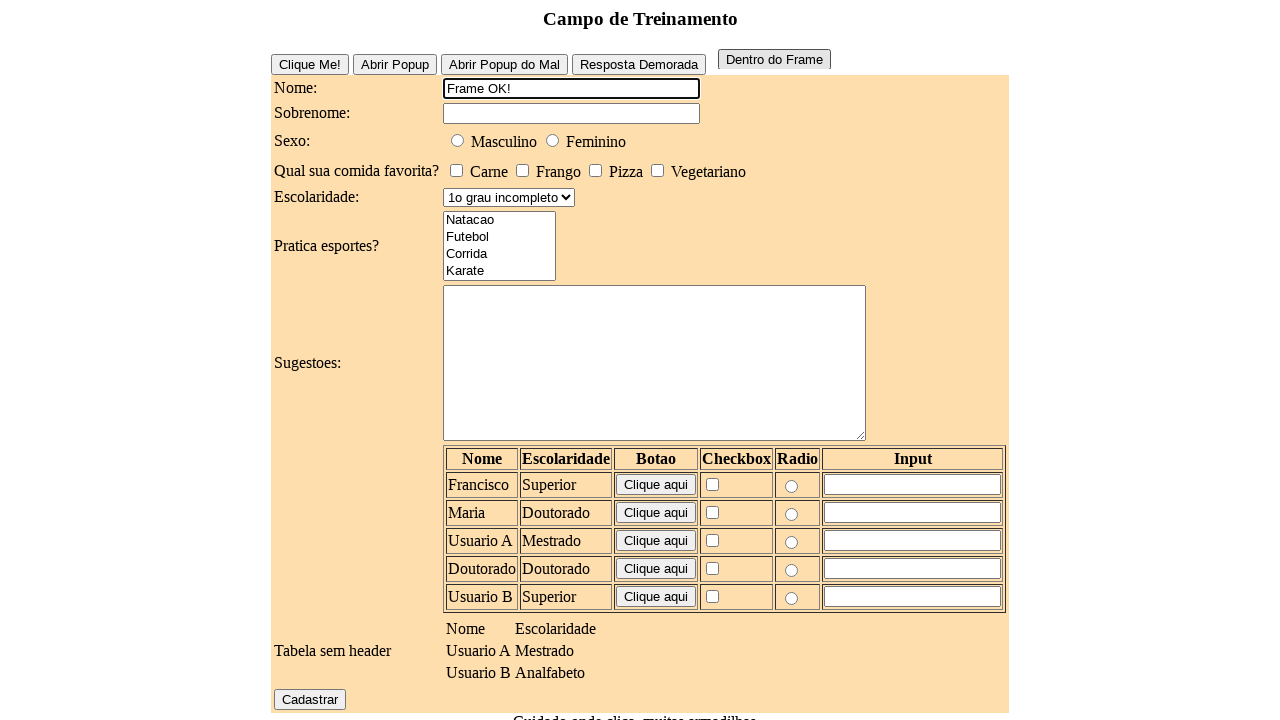

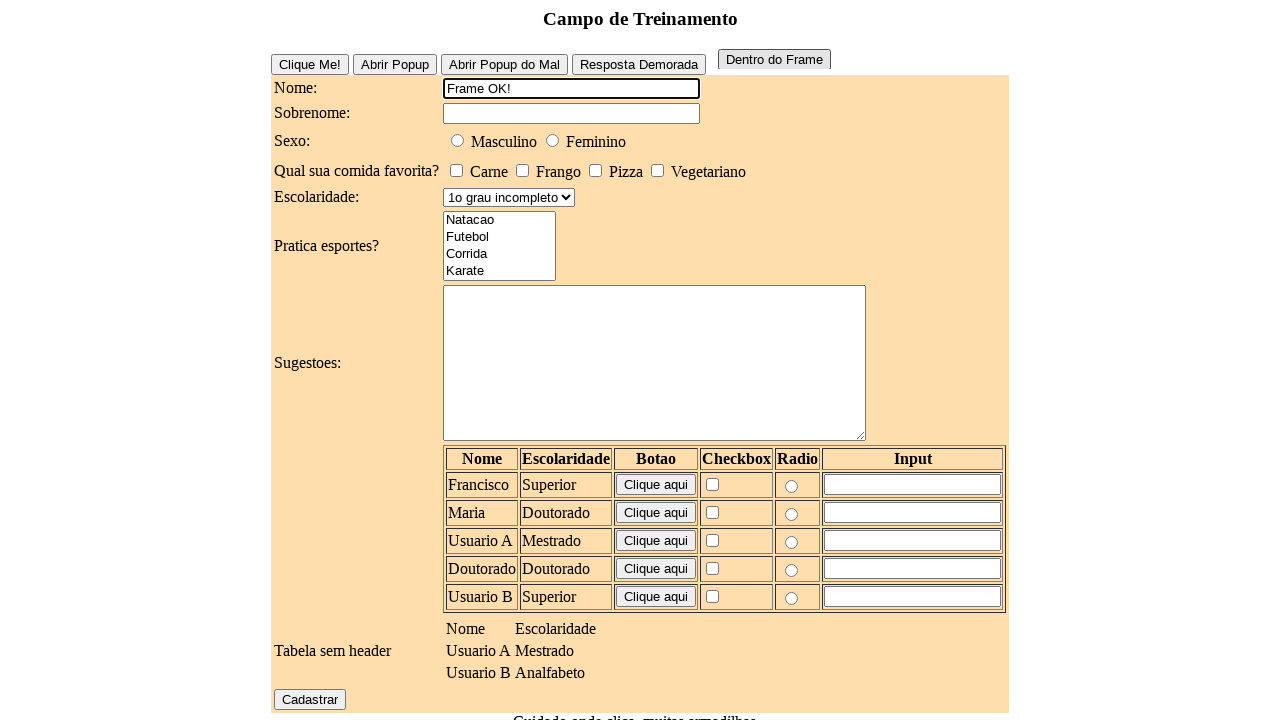